Tests tooltip functionality on DemoQA by hovering over a button and verifying the tooltip text appears correctly.

Starting URL: https://demoqa.com/tool-tips

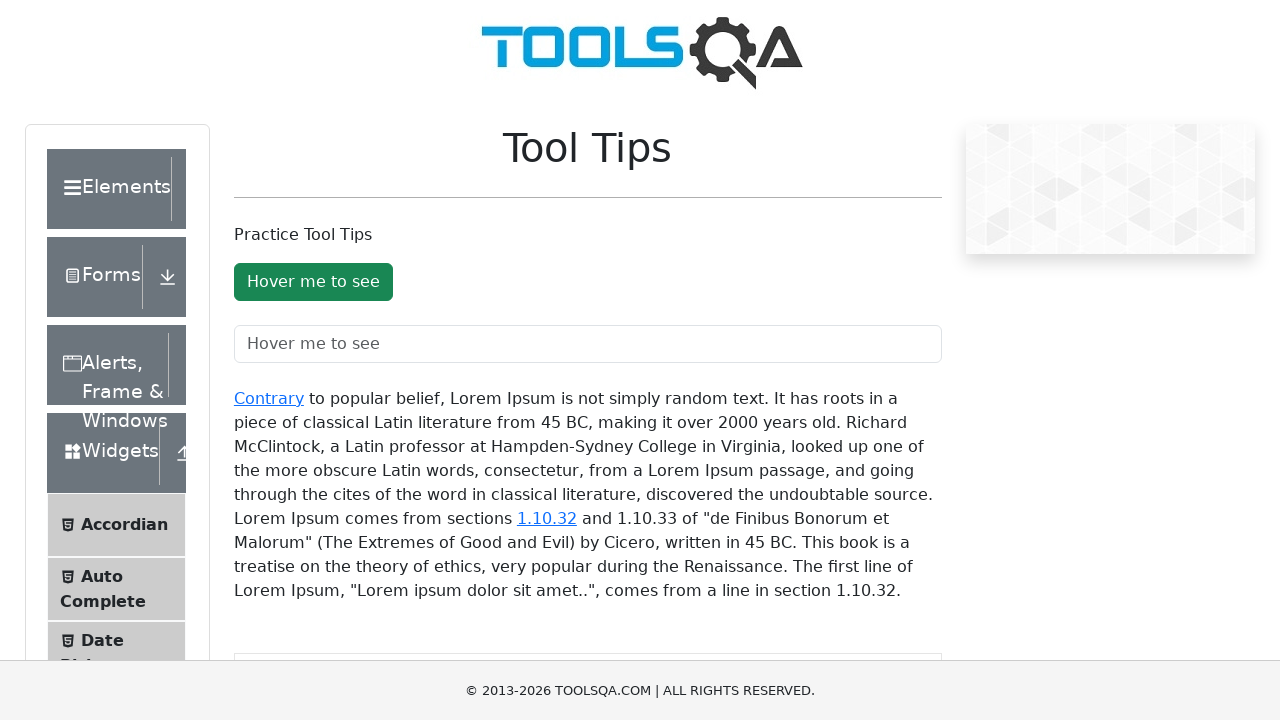

Waited for tooltip button to load on DemoQA registration page
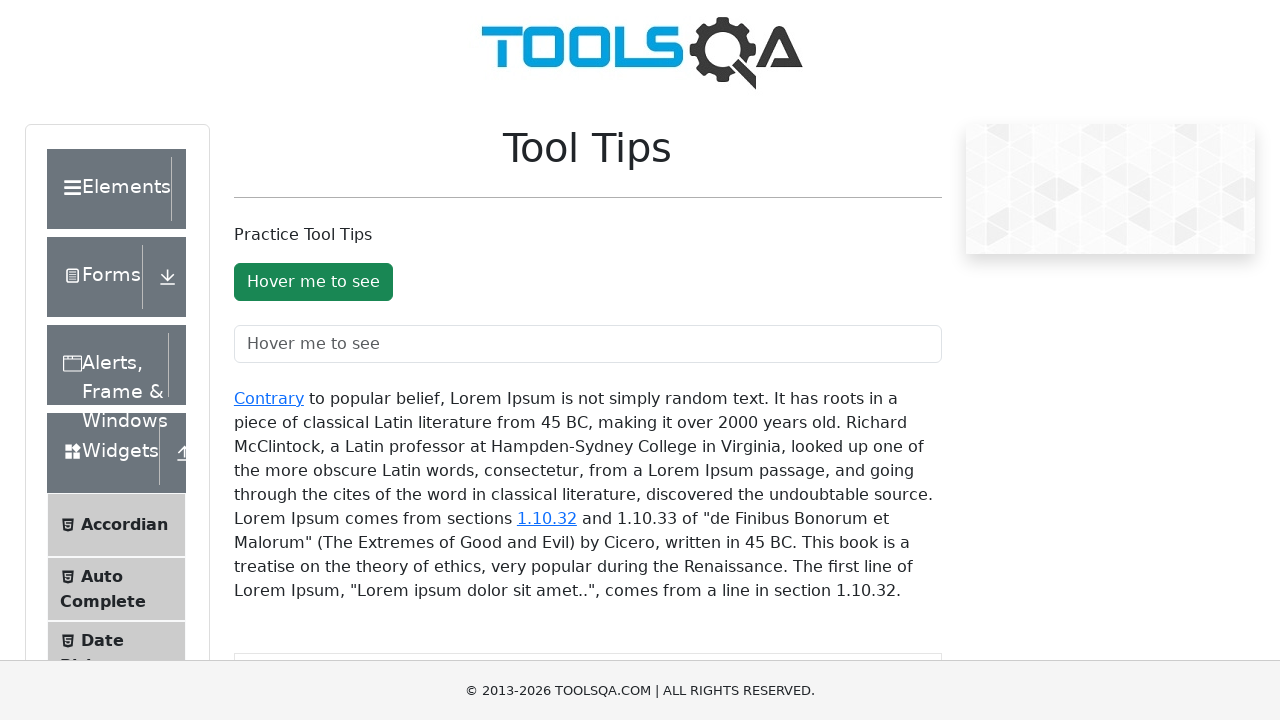

Hovered over the tooltip button to trigger tooltip at (313, 282) on #toolTipButton
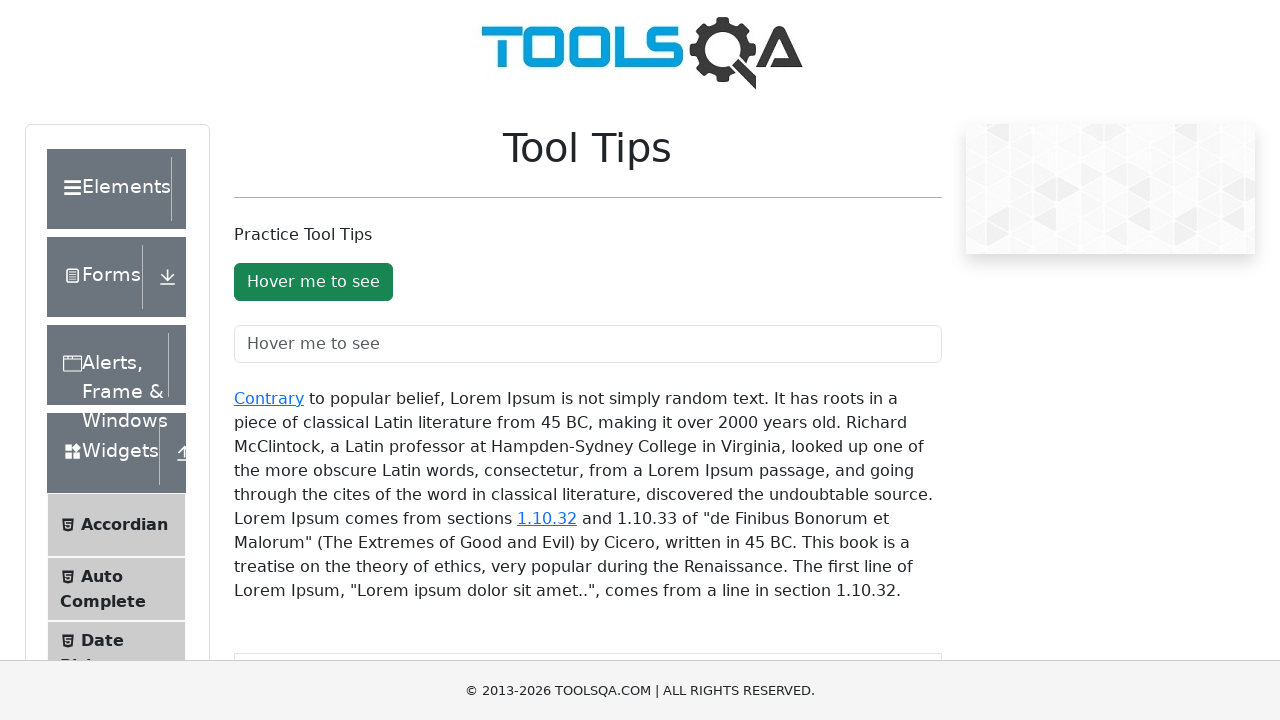

Tooltip appeared and became visible
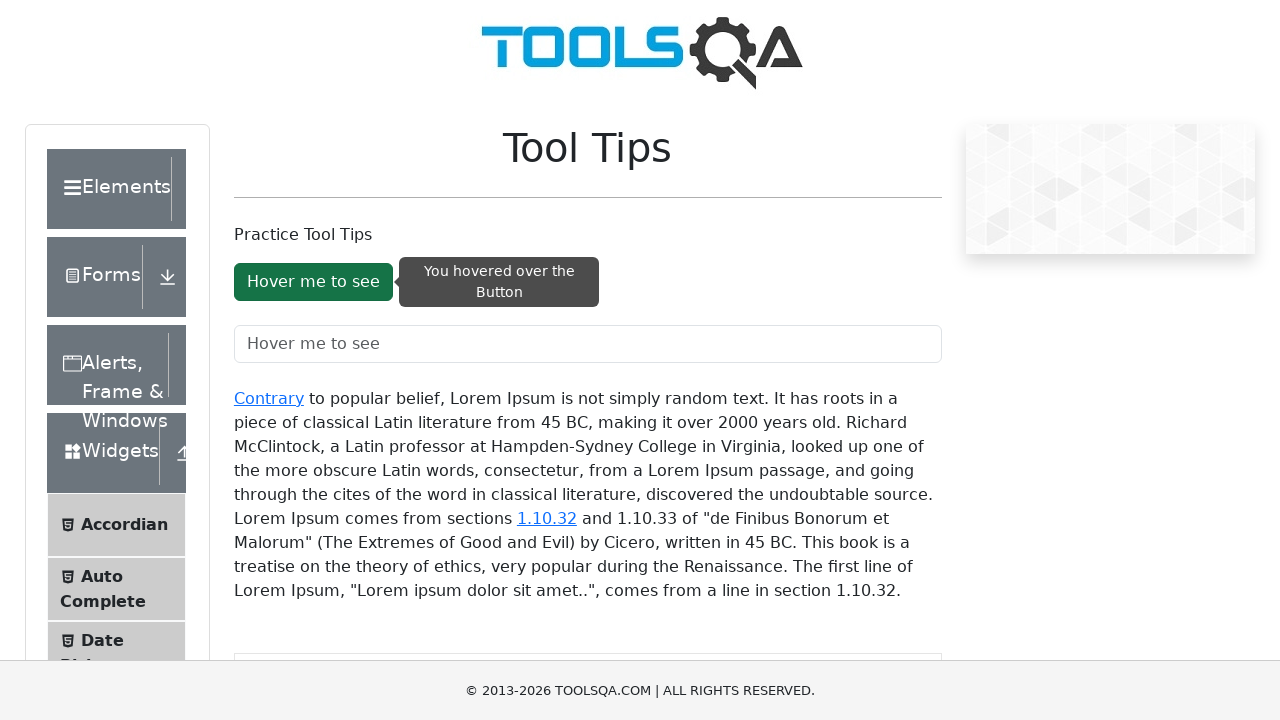

Retrieved tooltip text: Hover me to see
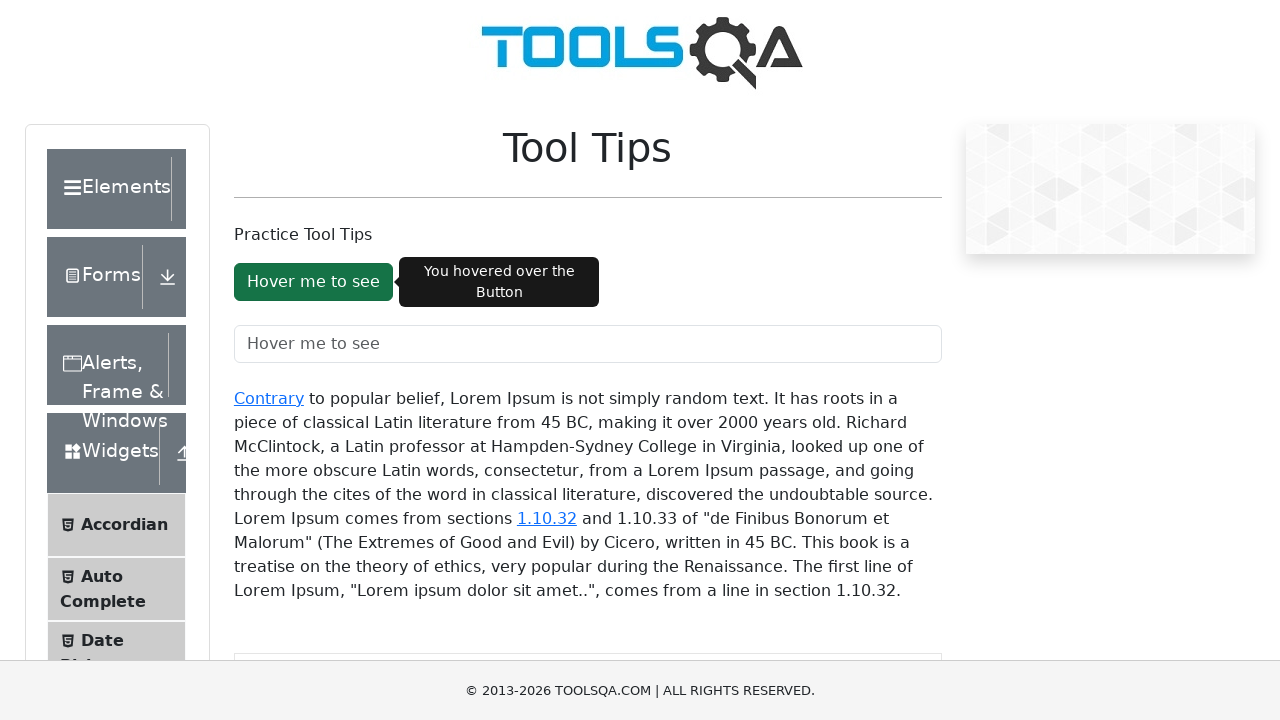

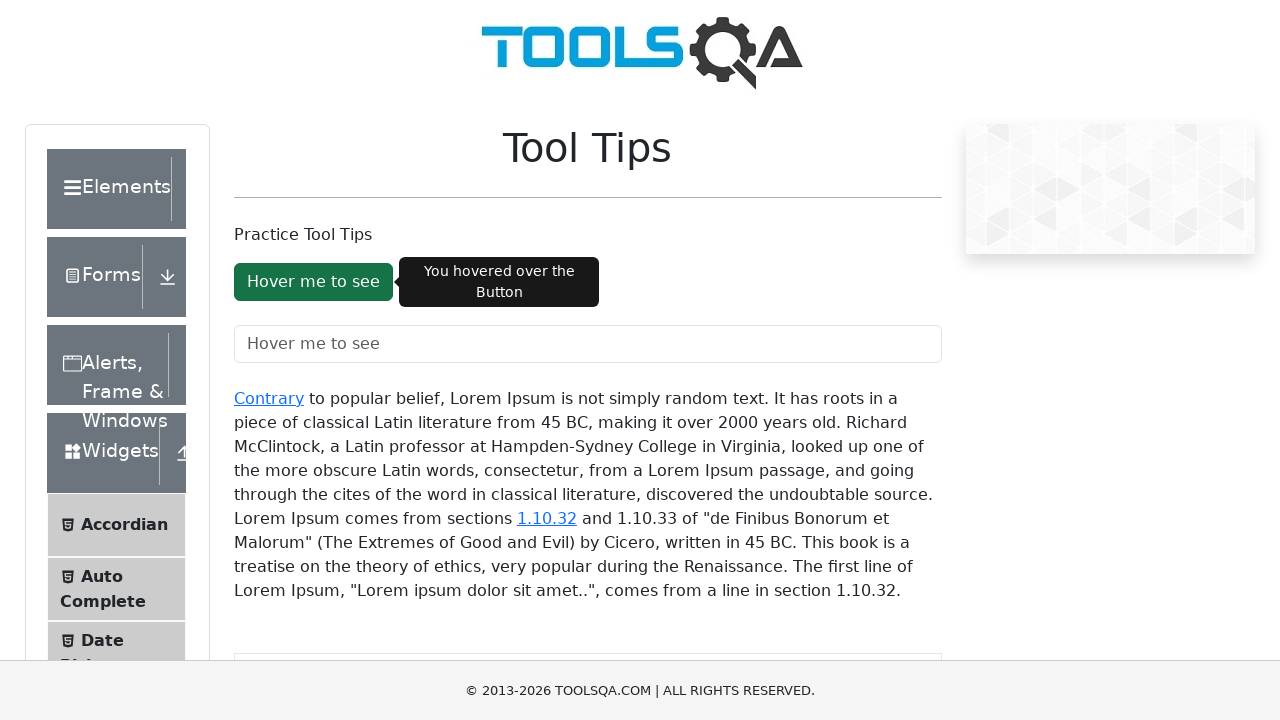